Tests accessing Shadow DOM content in Firefox by locating the shadow host and retrieving content from within the shadow root

Starting URL: http://watir.com/examples/shadow_dom.html

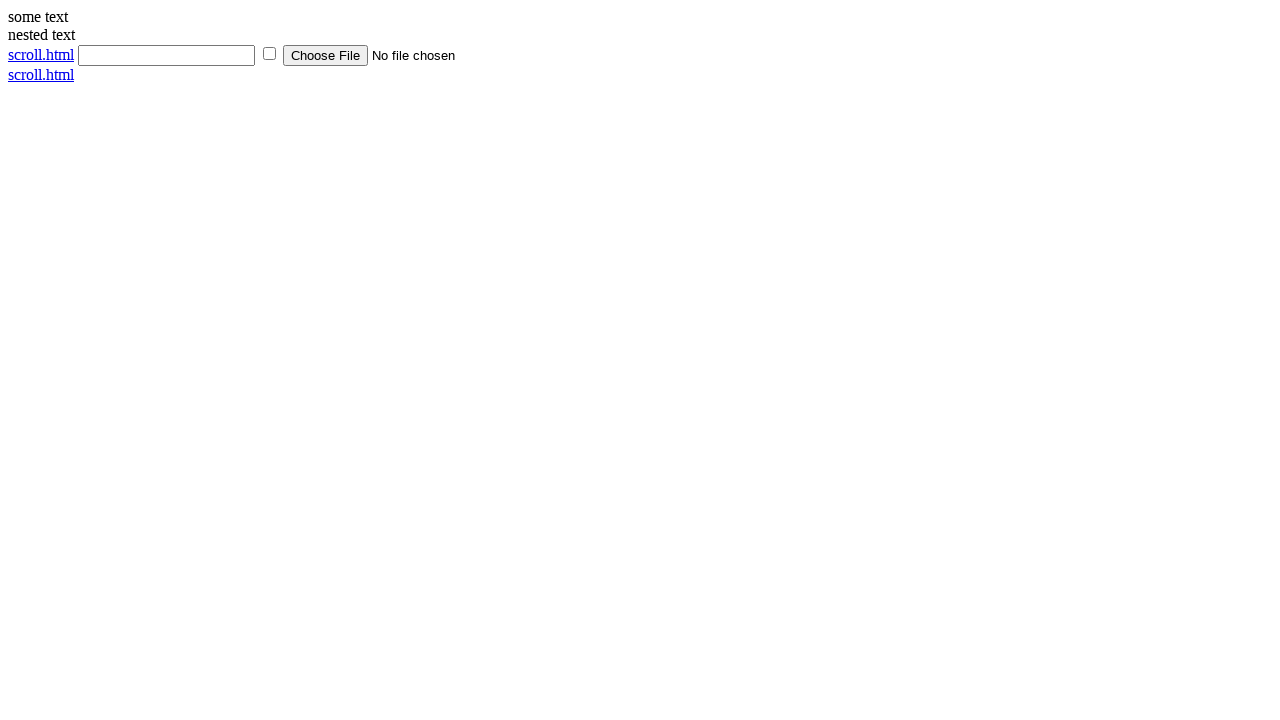

Navigated to Shadow DOM example page
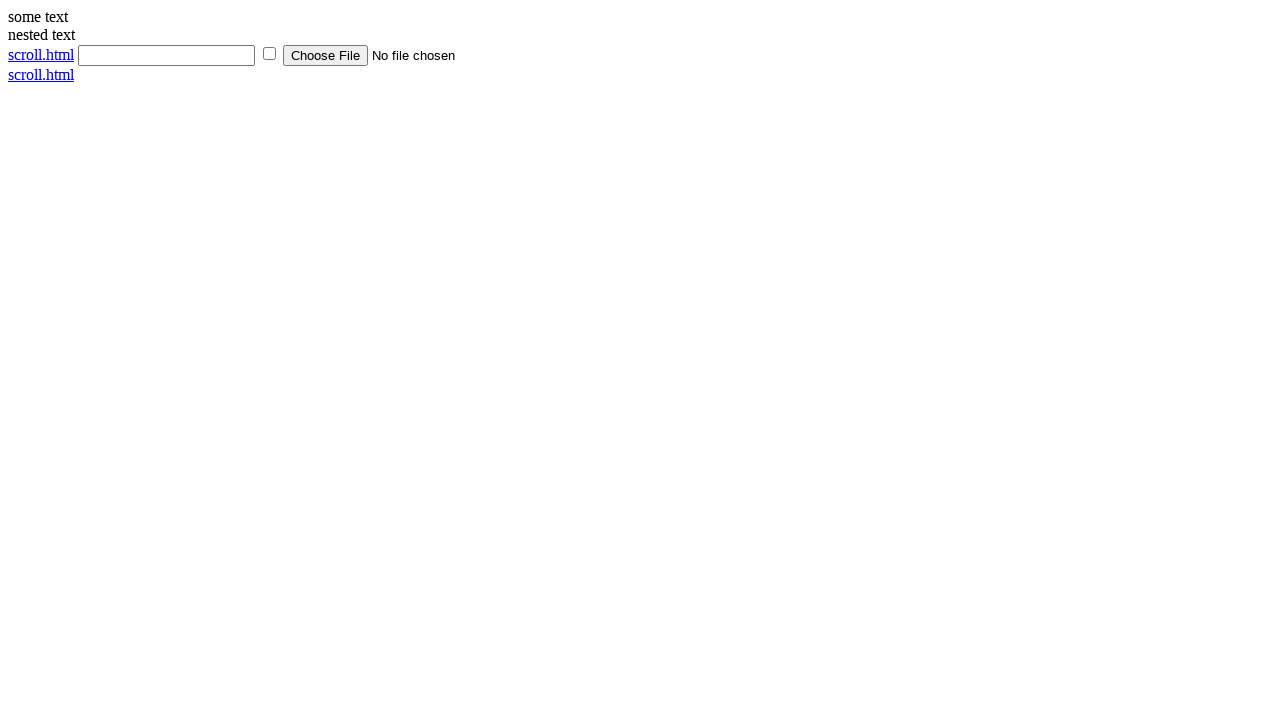

Located shadow host element with ID 'shadow_host'
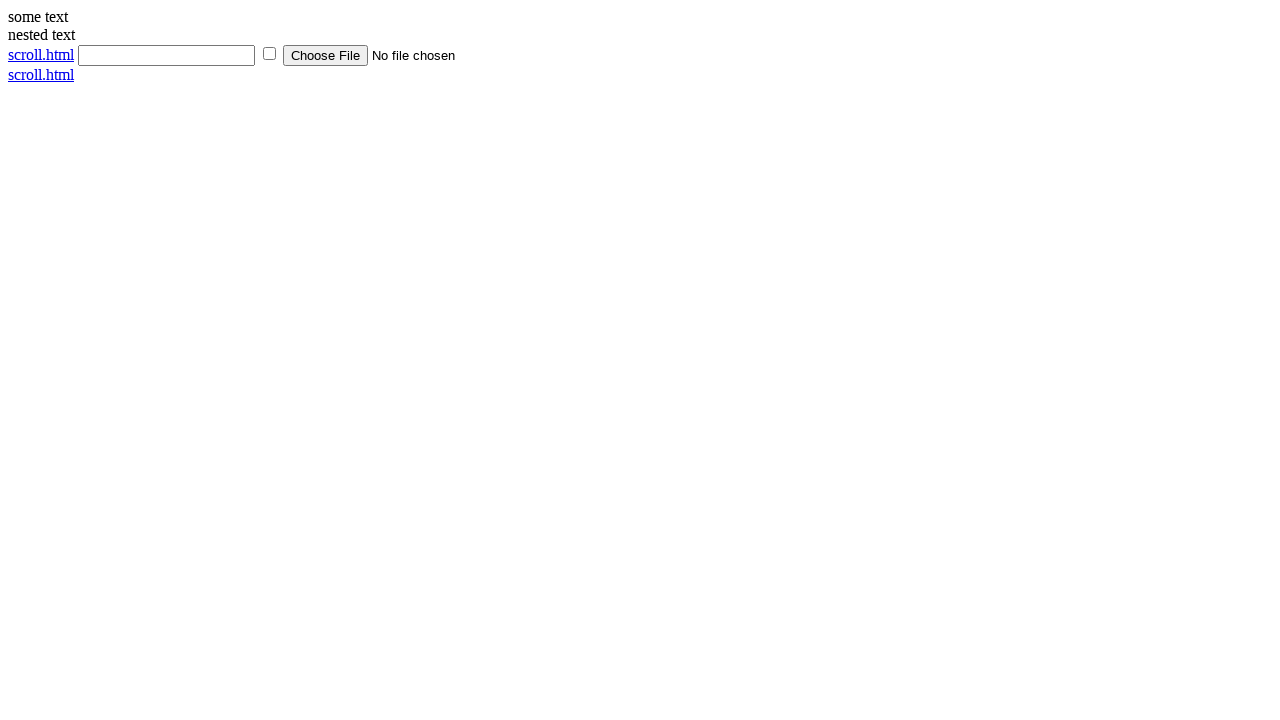

Located shadow content element within shadow root
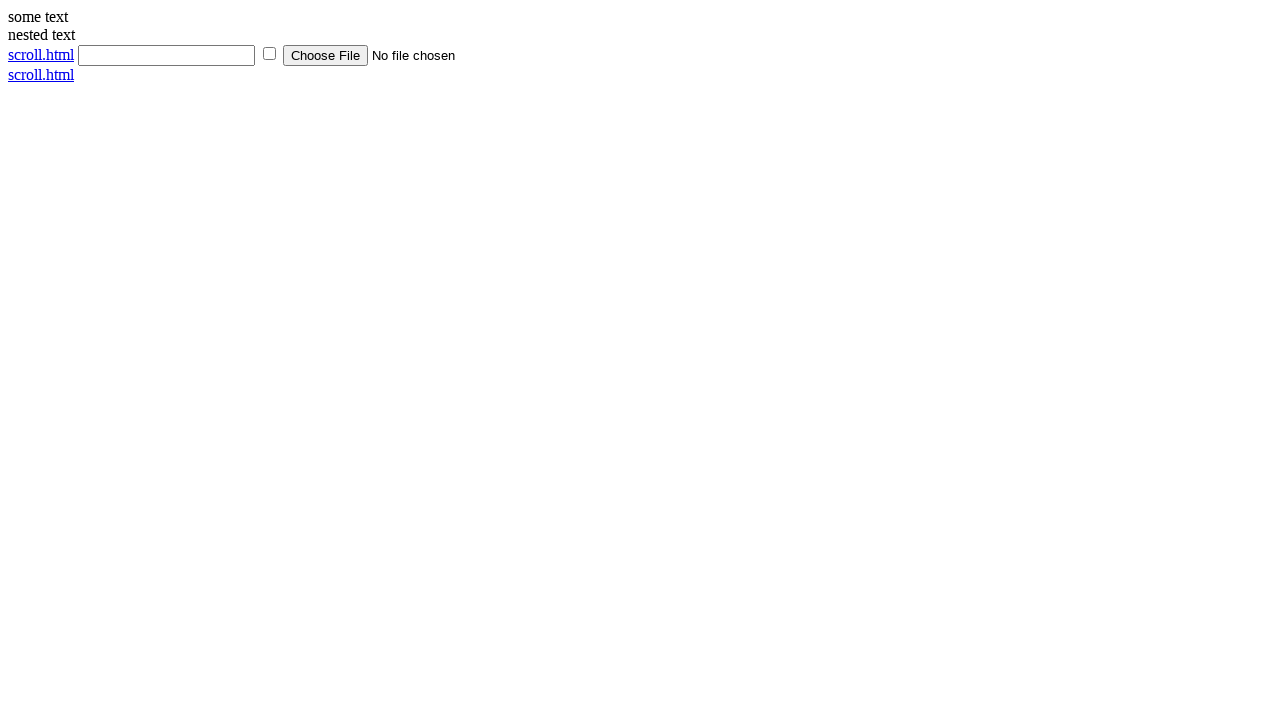

Verified shadow content text contains 'some text'
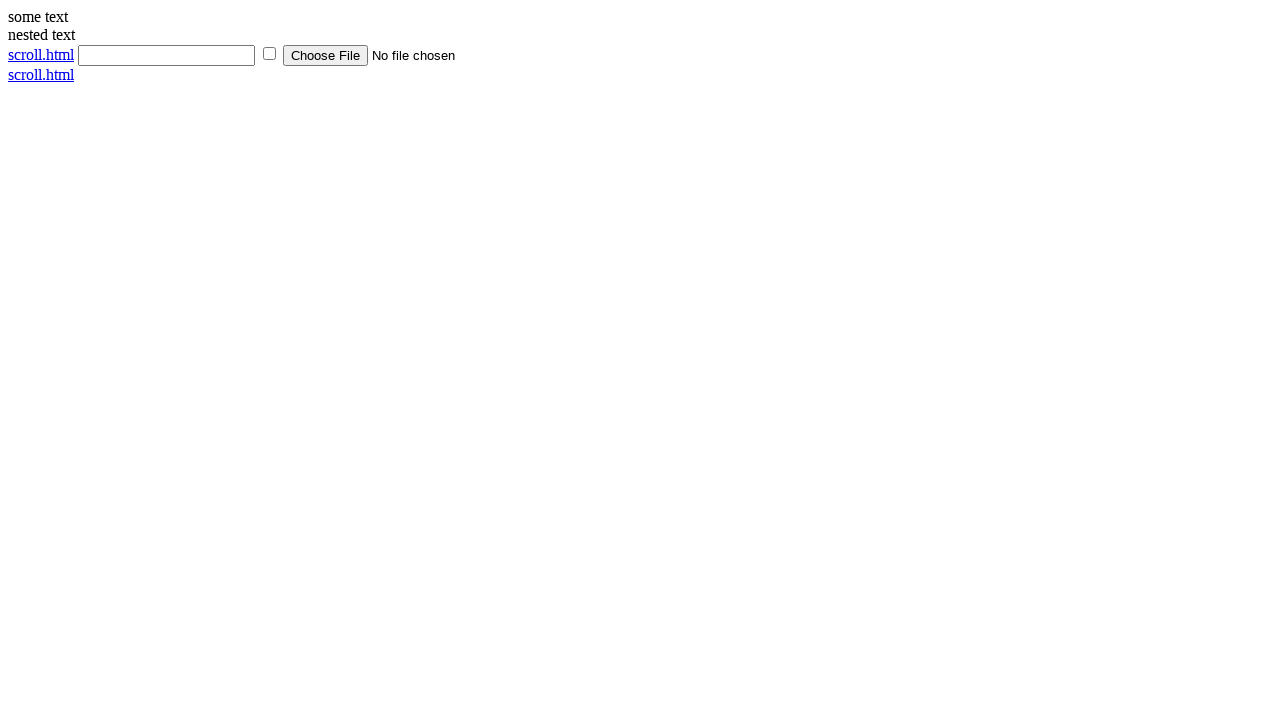

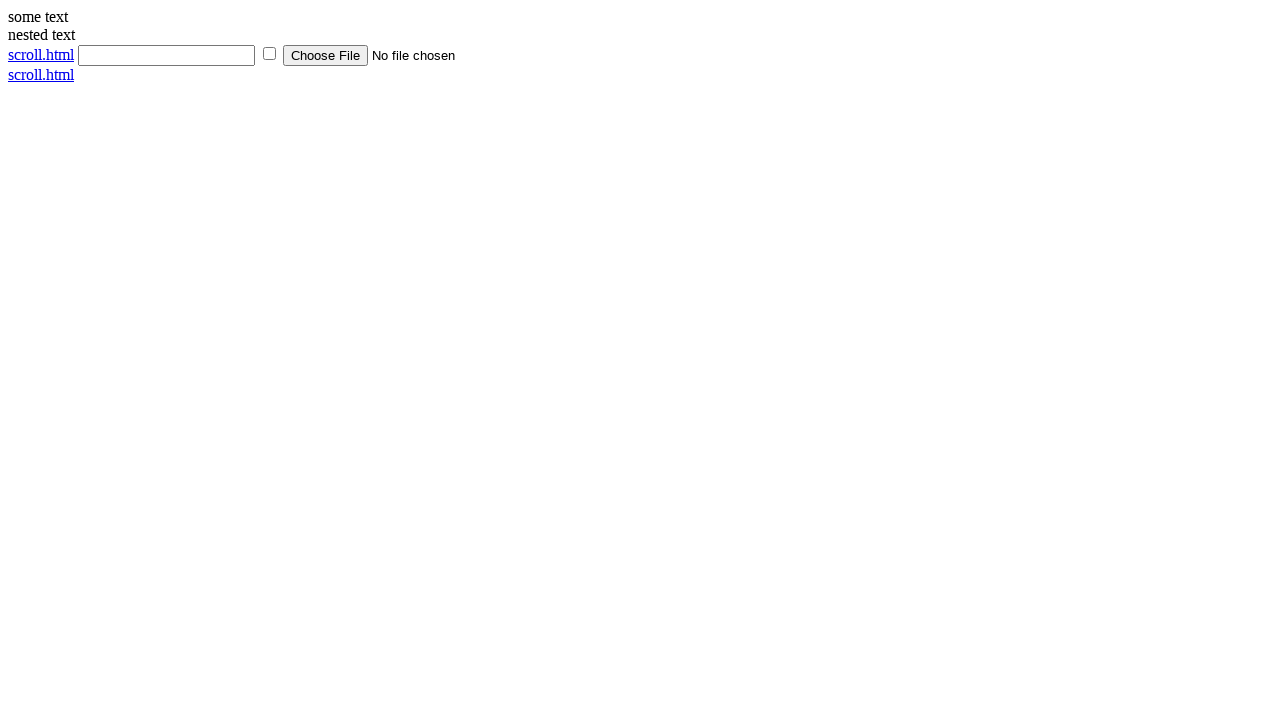